Tests e-commerce site search functionality by searching for "dress", clicking on the first product result, and verifying the product details contain the search term

Starting URL: https://www.testotomasyonu.com/

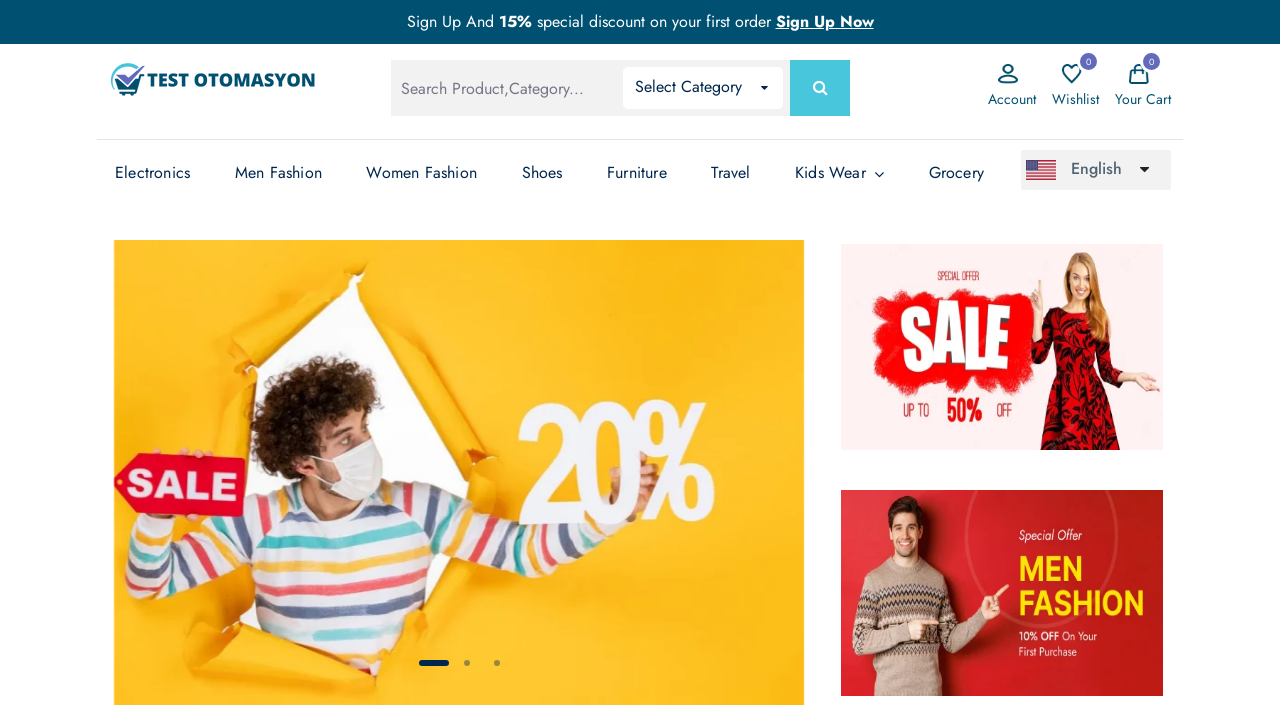

Filled search box with 'dress' on #global-search
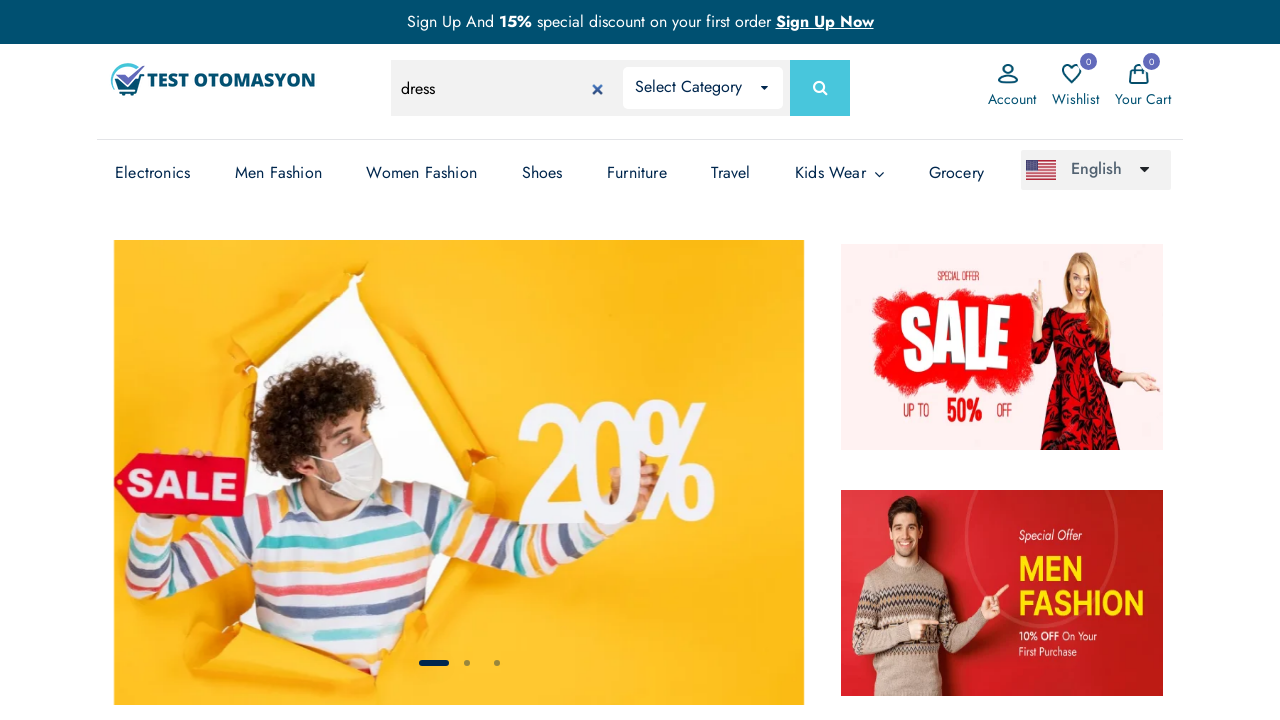

Pressed Enter to submit search on #global-search
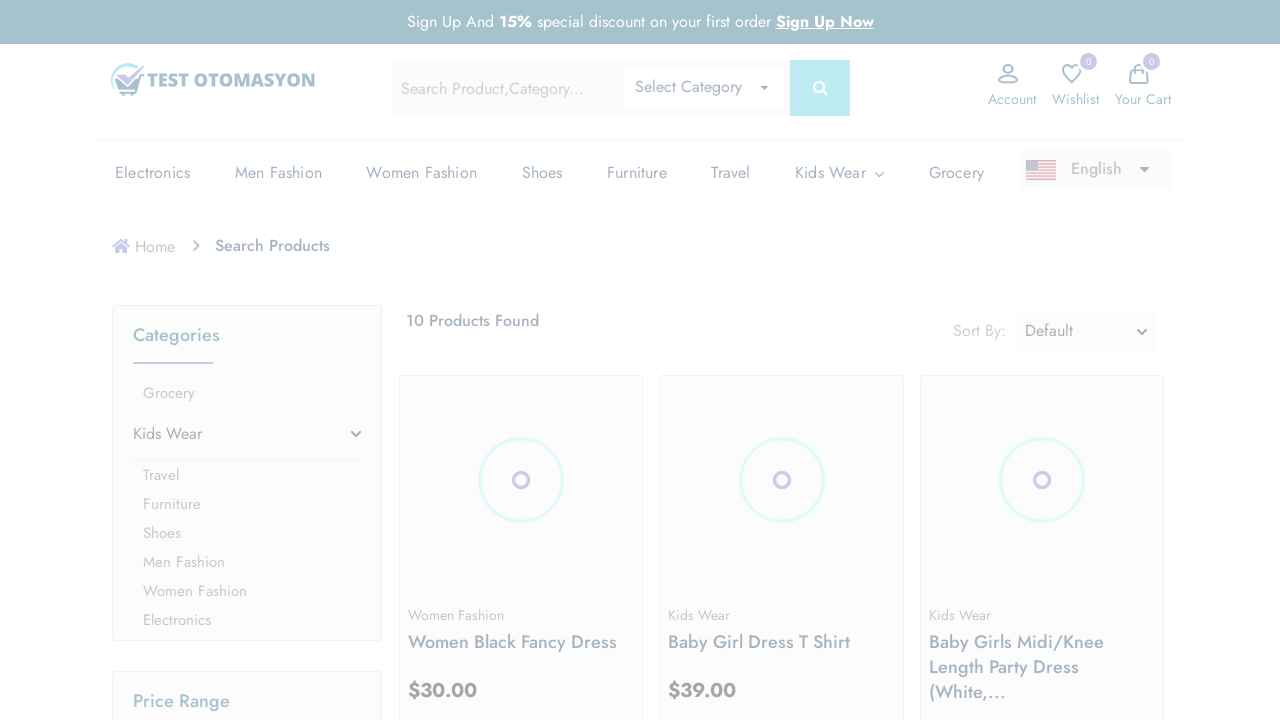

Search results loaded successfully
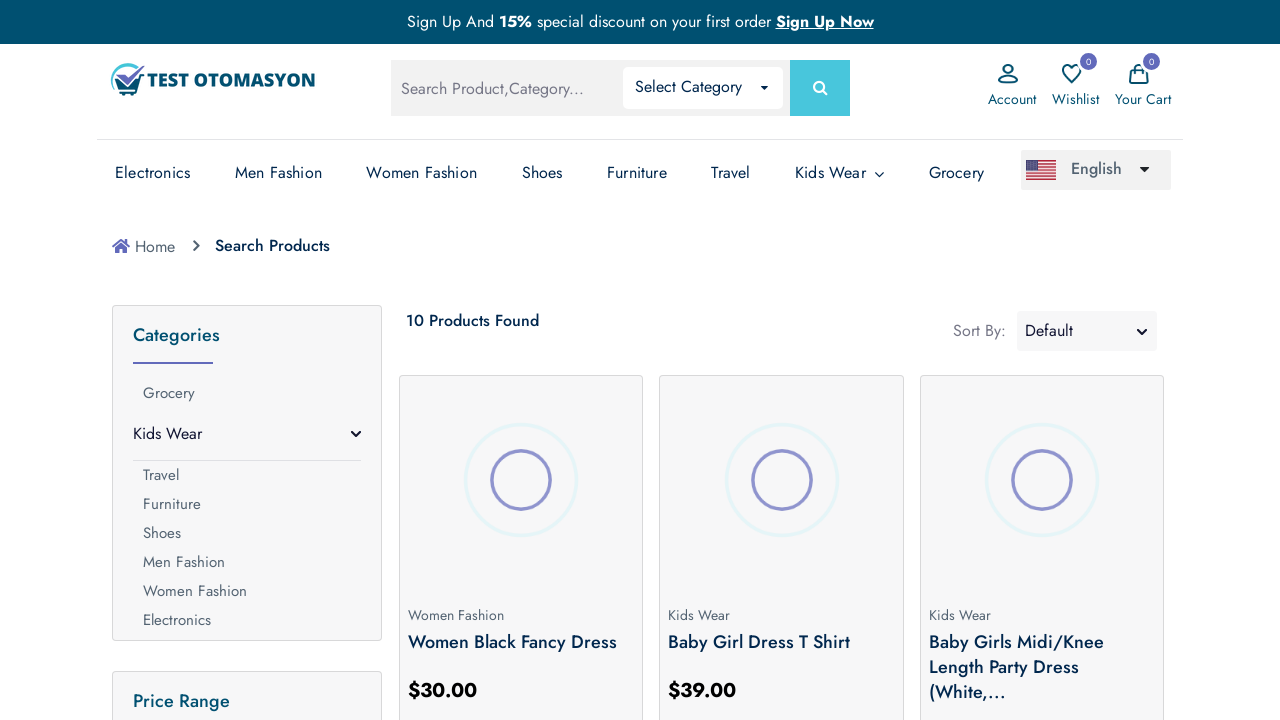

Clicked on first product result at (521, 480) on (//*[@class='lazy'])[1]
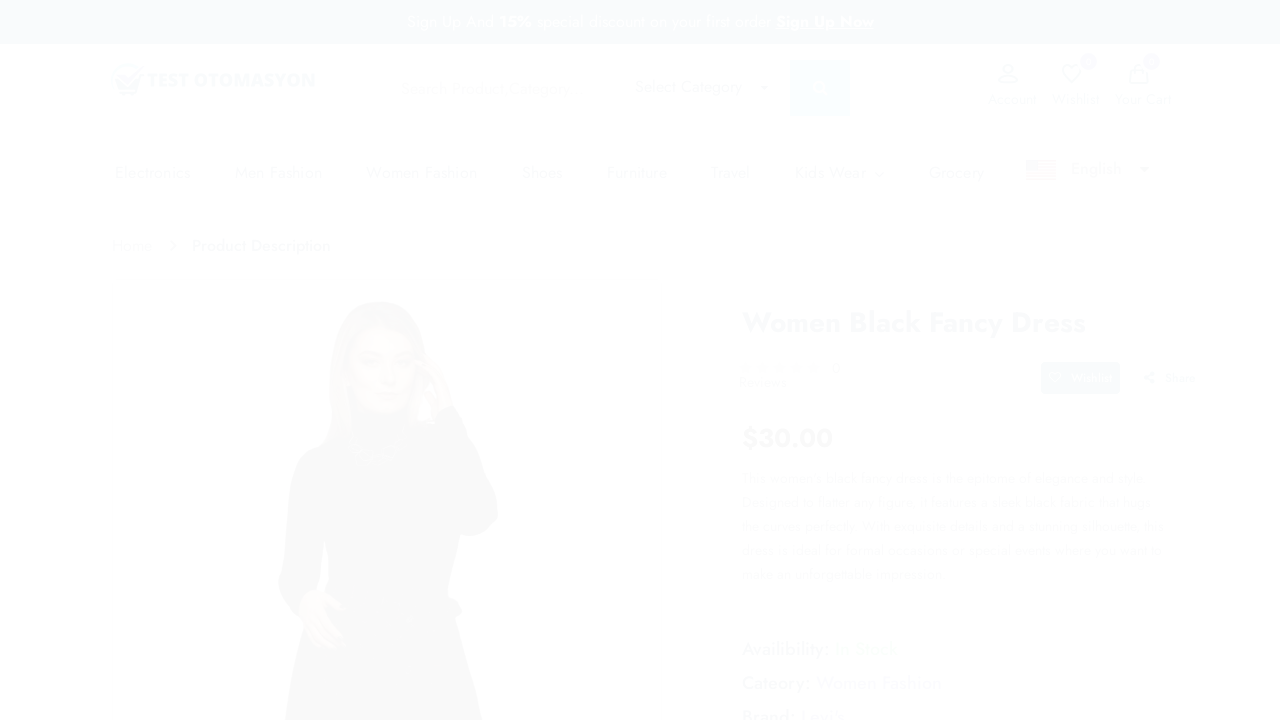

Product details page loaded
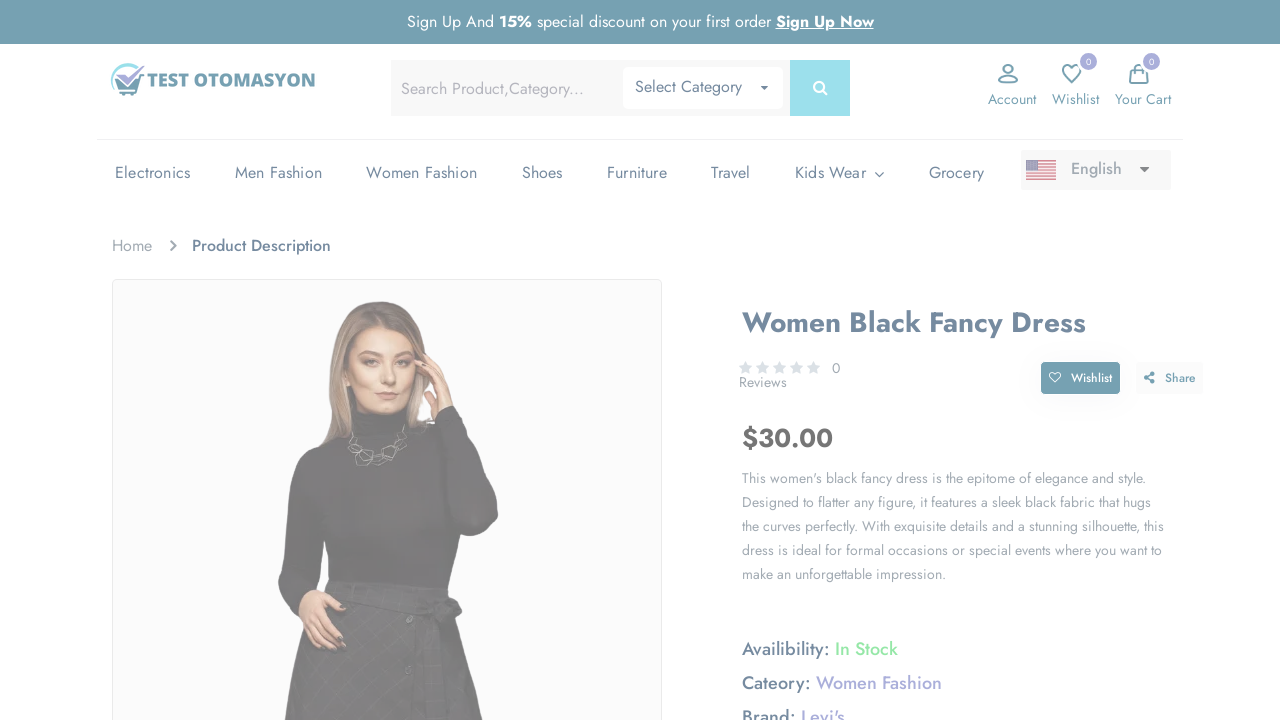

Retrieved product details text content
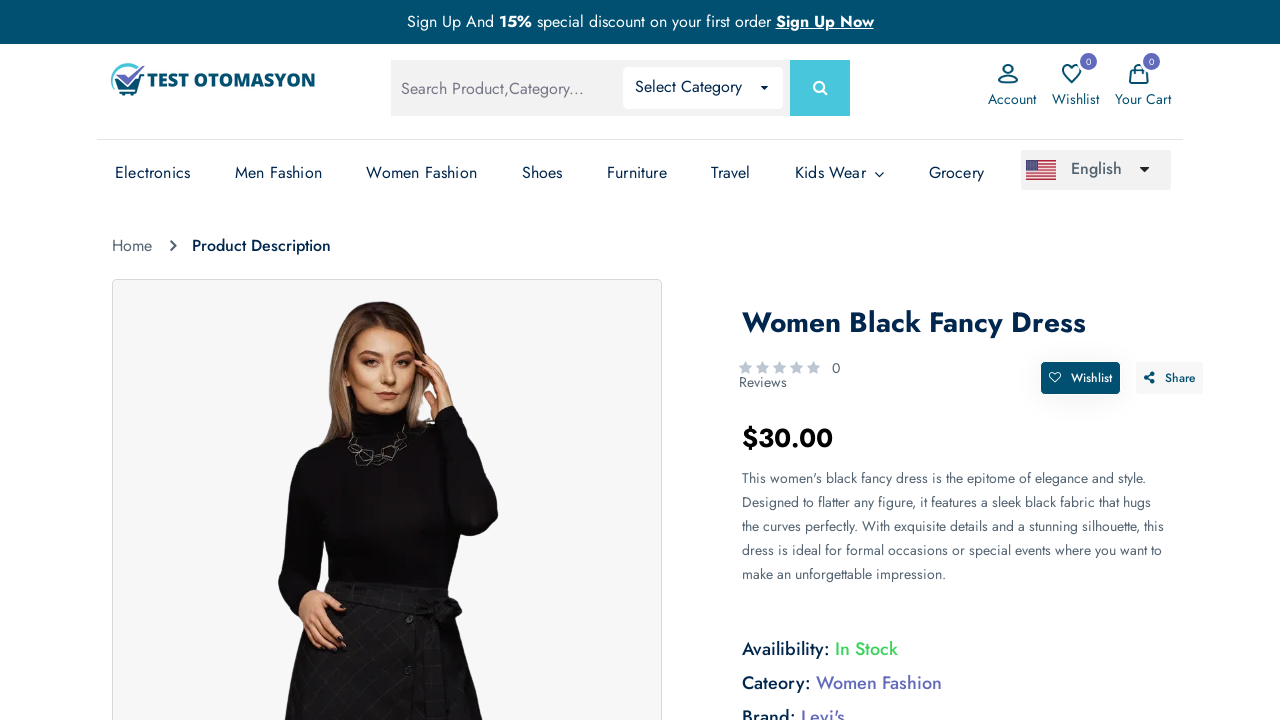

Verified product details contain 'dress'
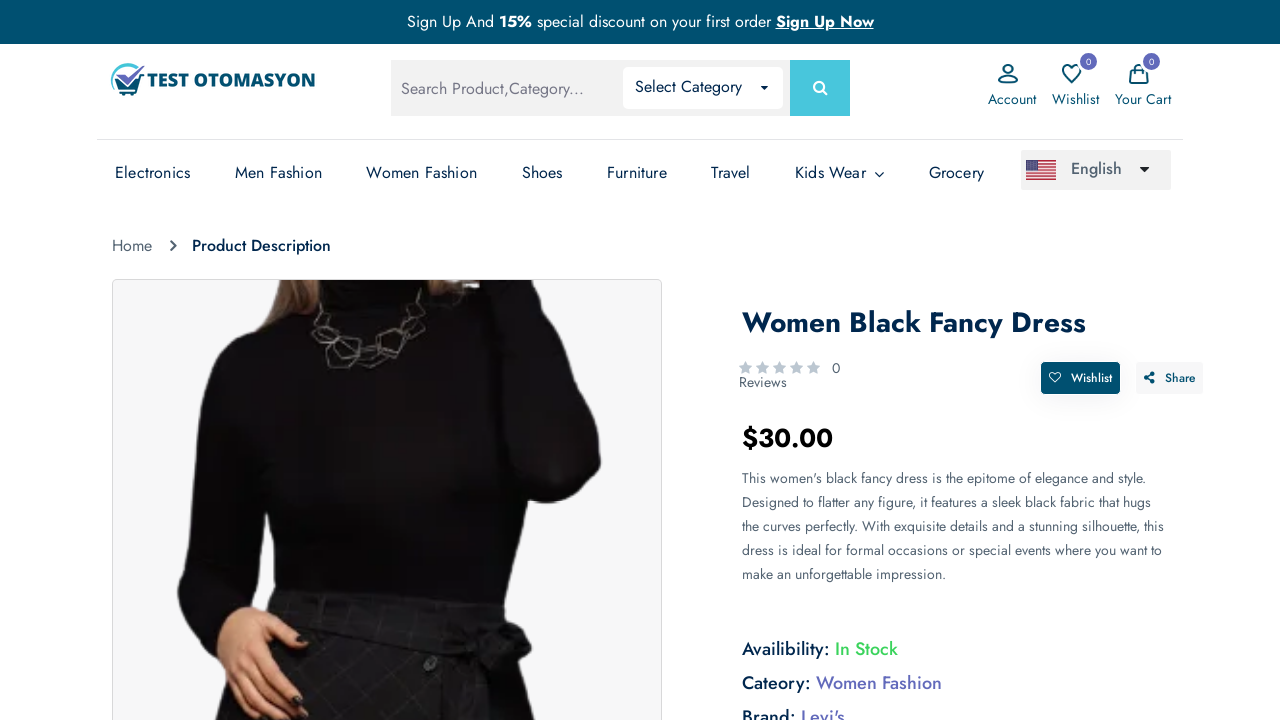

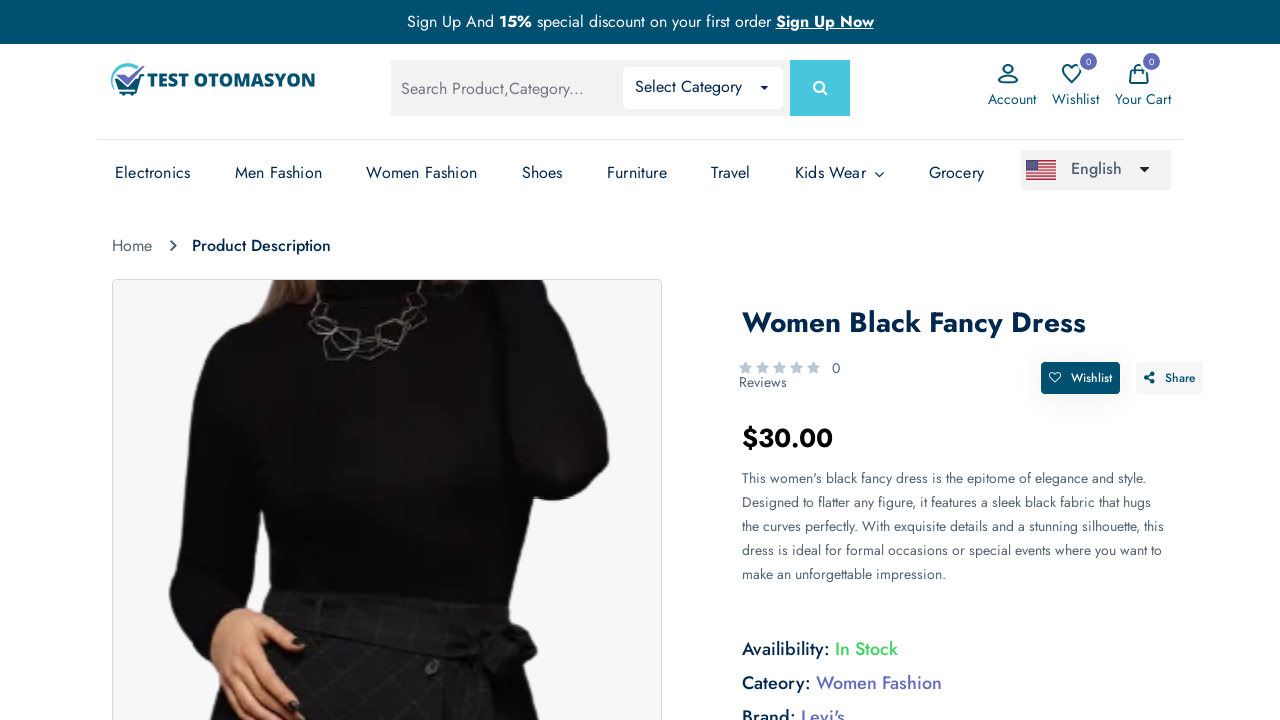